Tests AJAX functionality by clicking a button and waiting for dynamically loaded content to appear

Starting URL: http://uitestingplayground.com/ajax

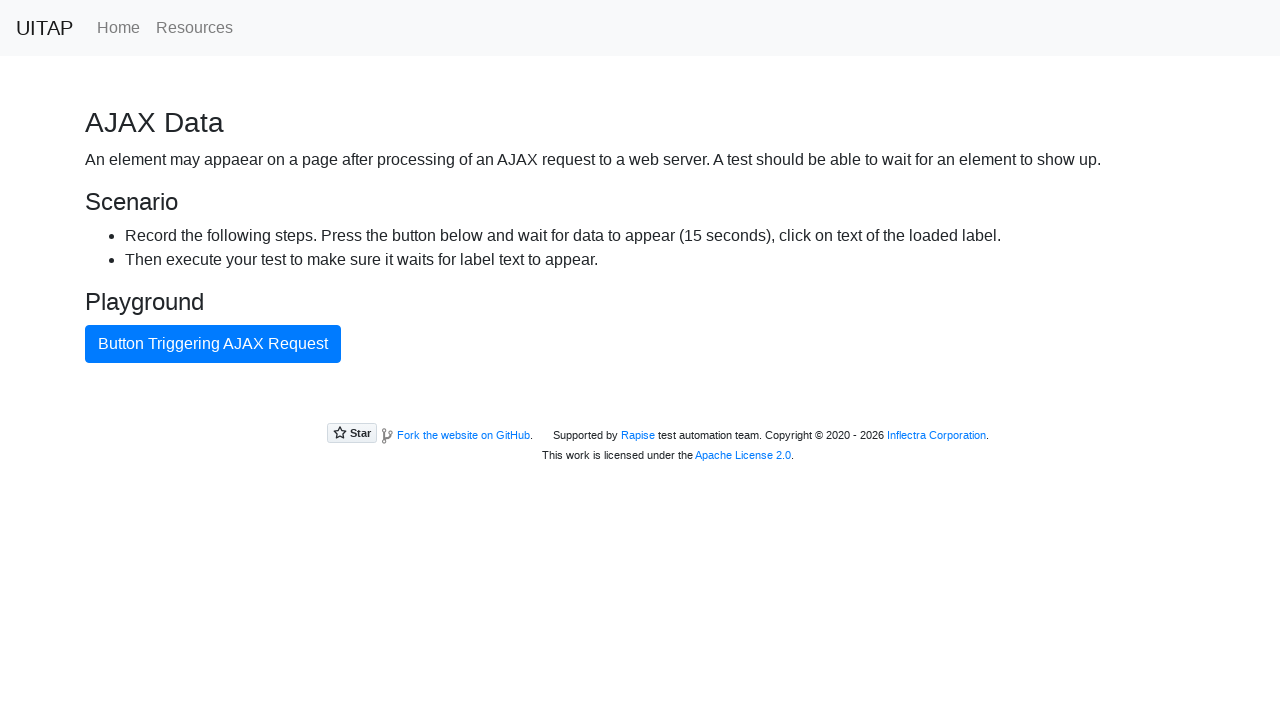

Clicked AJAX button to trigger data loading at (213, 344) on #ajaxButton
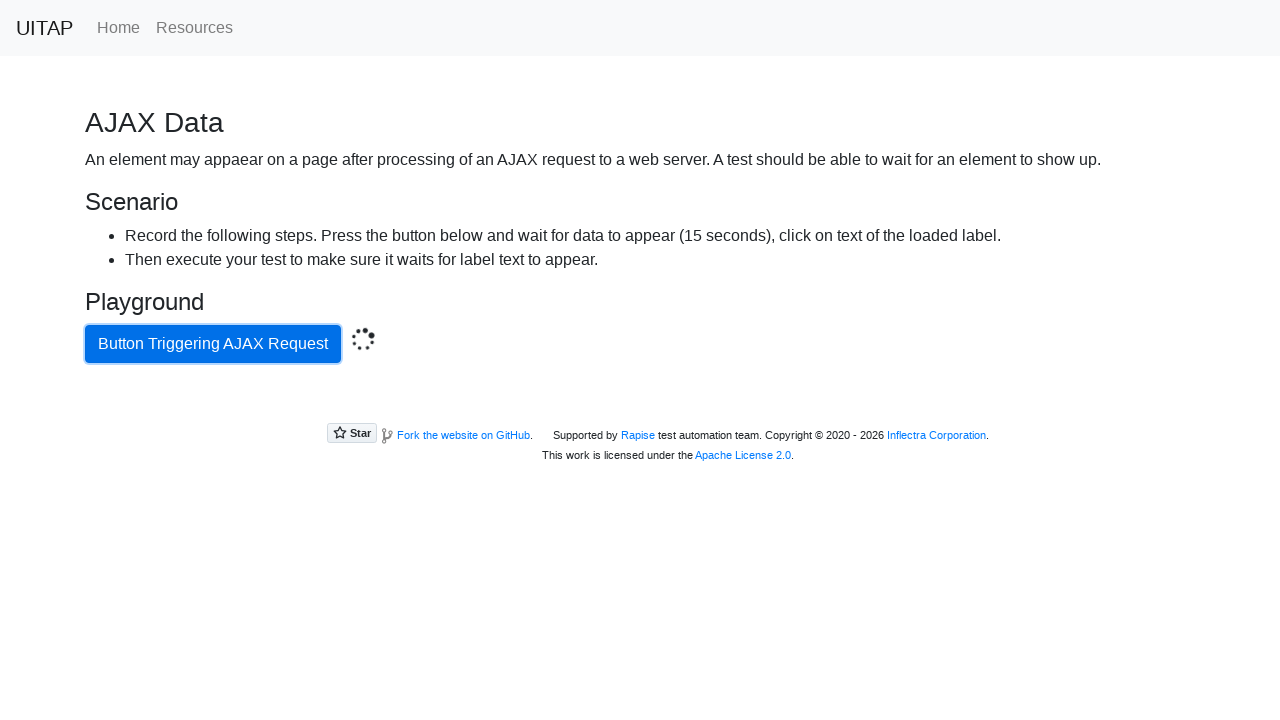

AJAX content loaded successfully with expected text
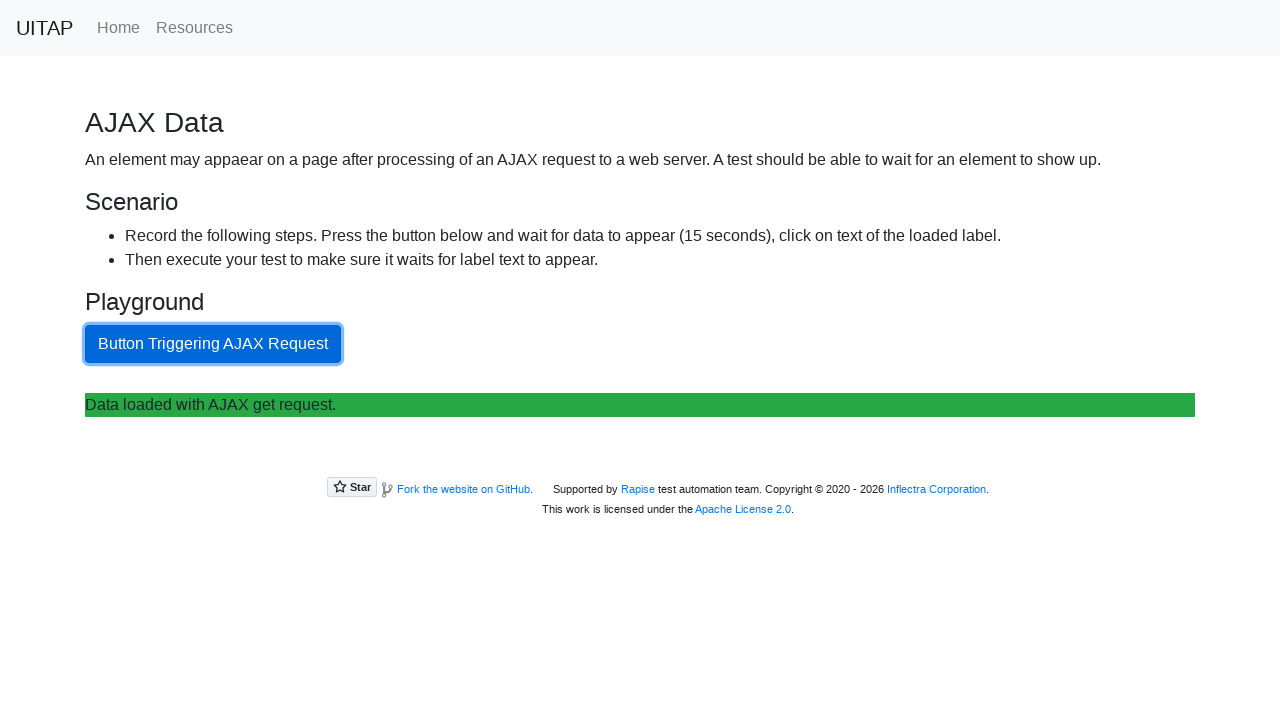

Verified AJAX response text is present on the page
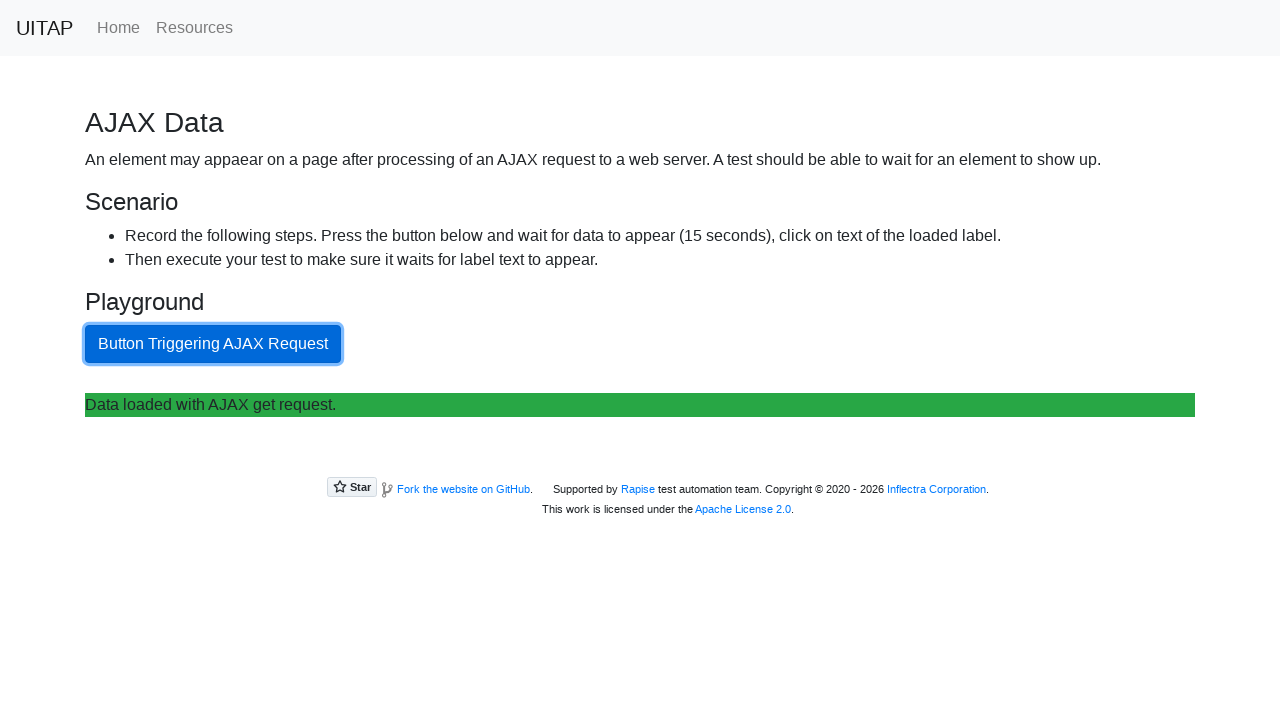

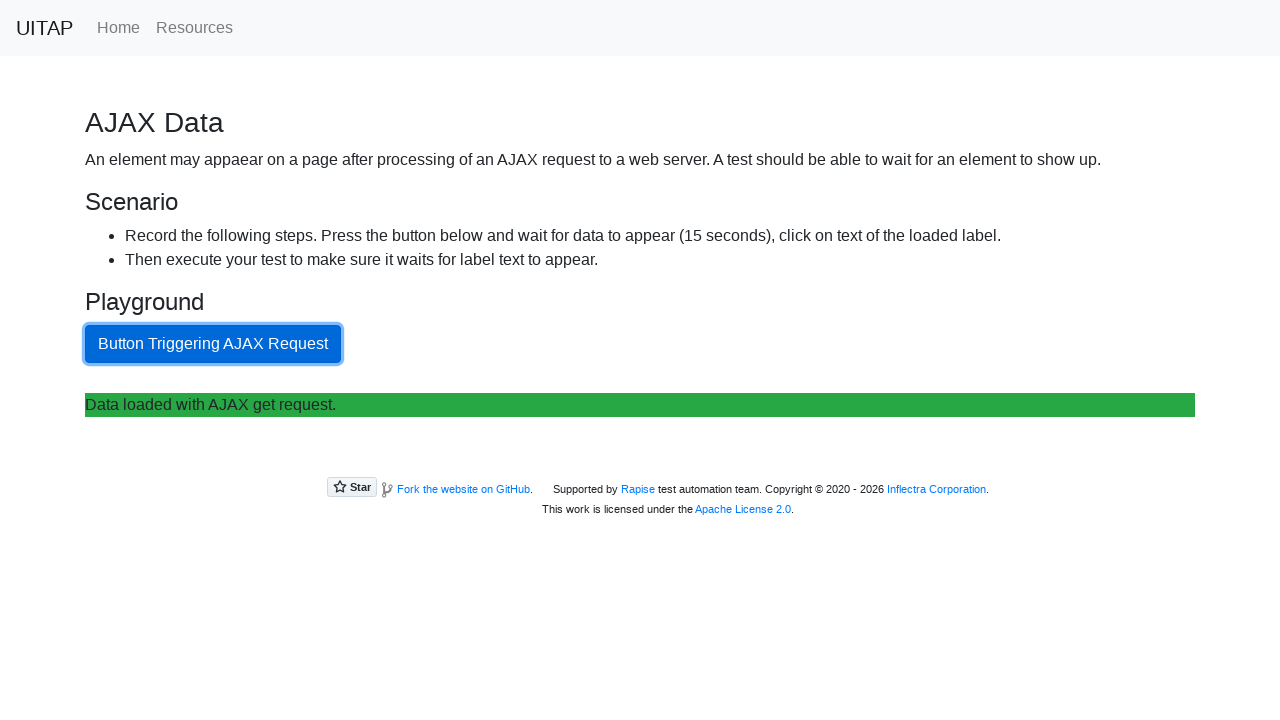